Tests that submitting form without name shows name validation error

Starting URL: https://lm.skillbox.cc/qa_tester/module06/register/

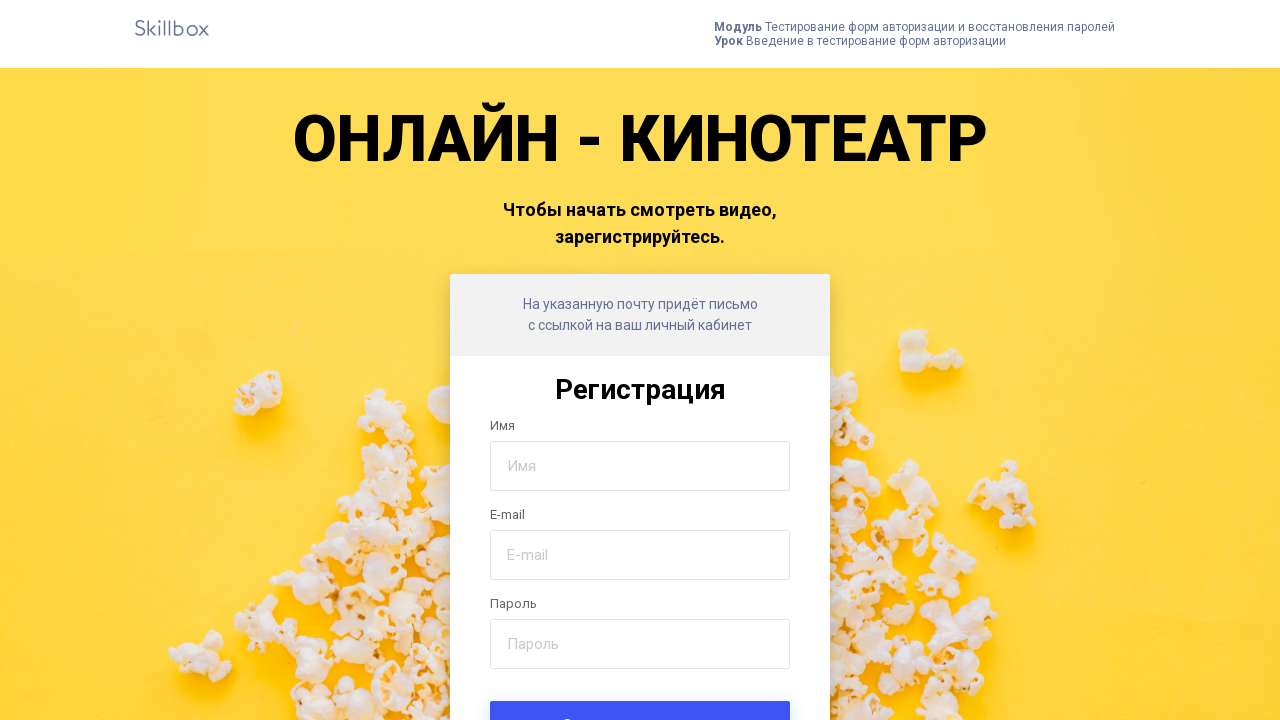

Clicked submit button without filling name field at (640, 696) on xpath=//*[@class='form-submit']
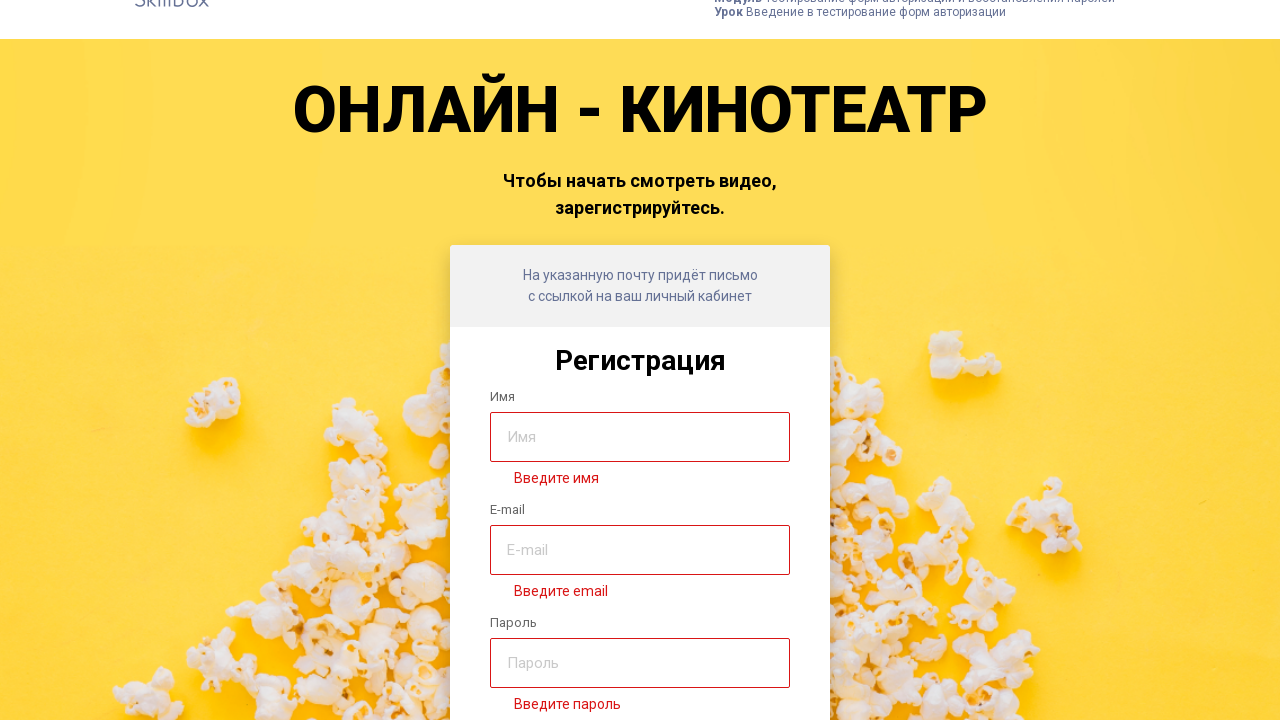

Name validation error message appeared
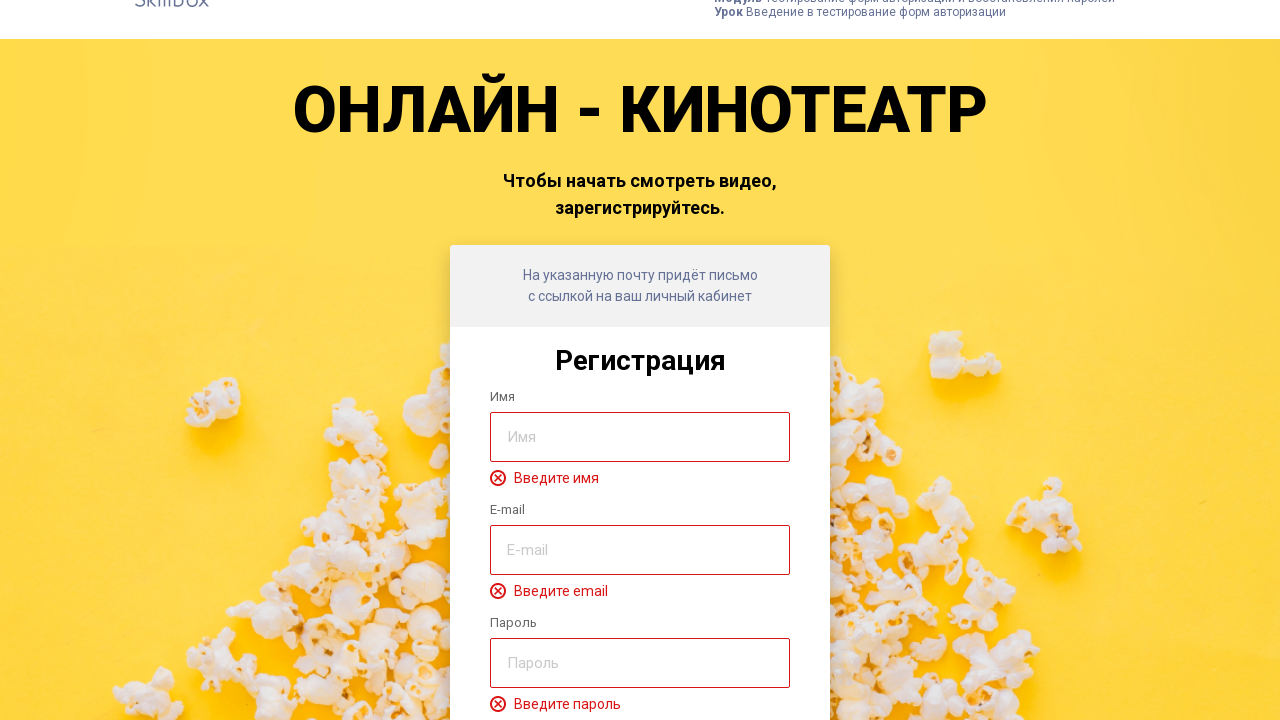

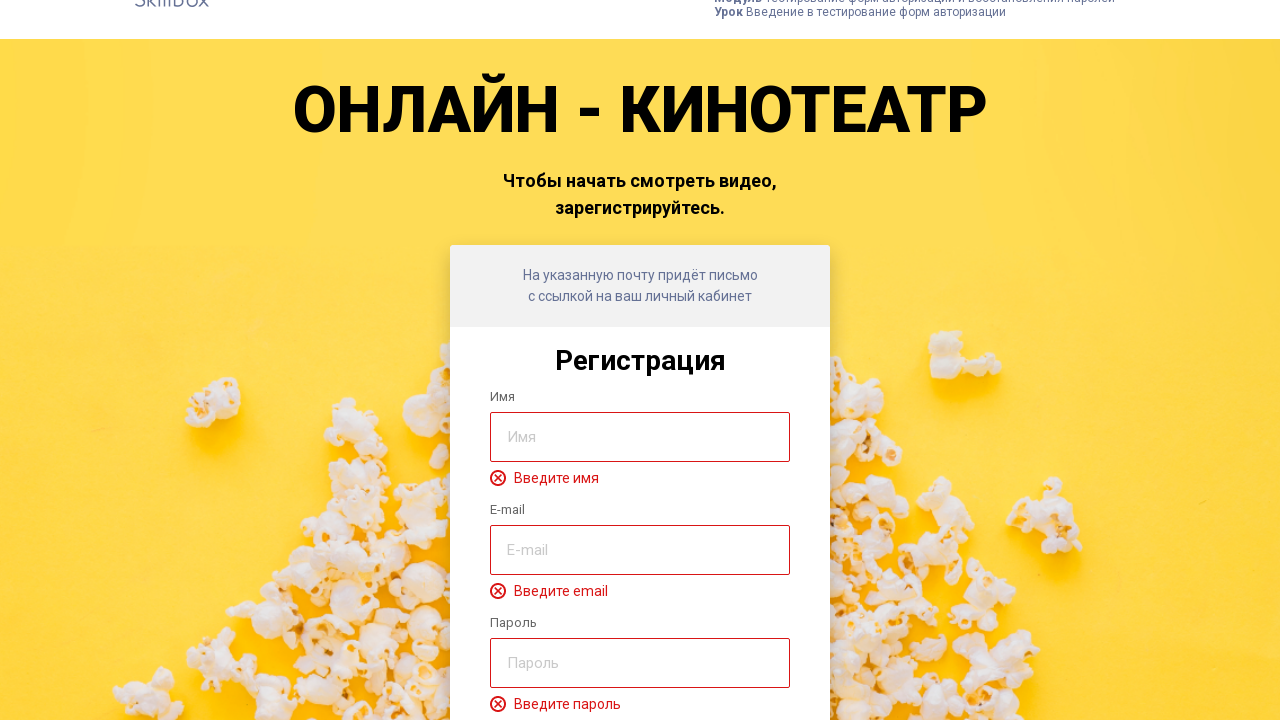